Navigates to LambdaTest homepage, scrolls down to find the "SEE ALL INTEGRATIONS" link, opens it in a new tab, switches to the new tab, verifies the URL is correct, and closes the new tab.

Starting URL: https://lambdatest.com

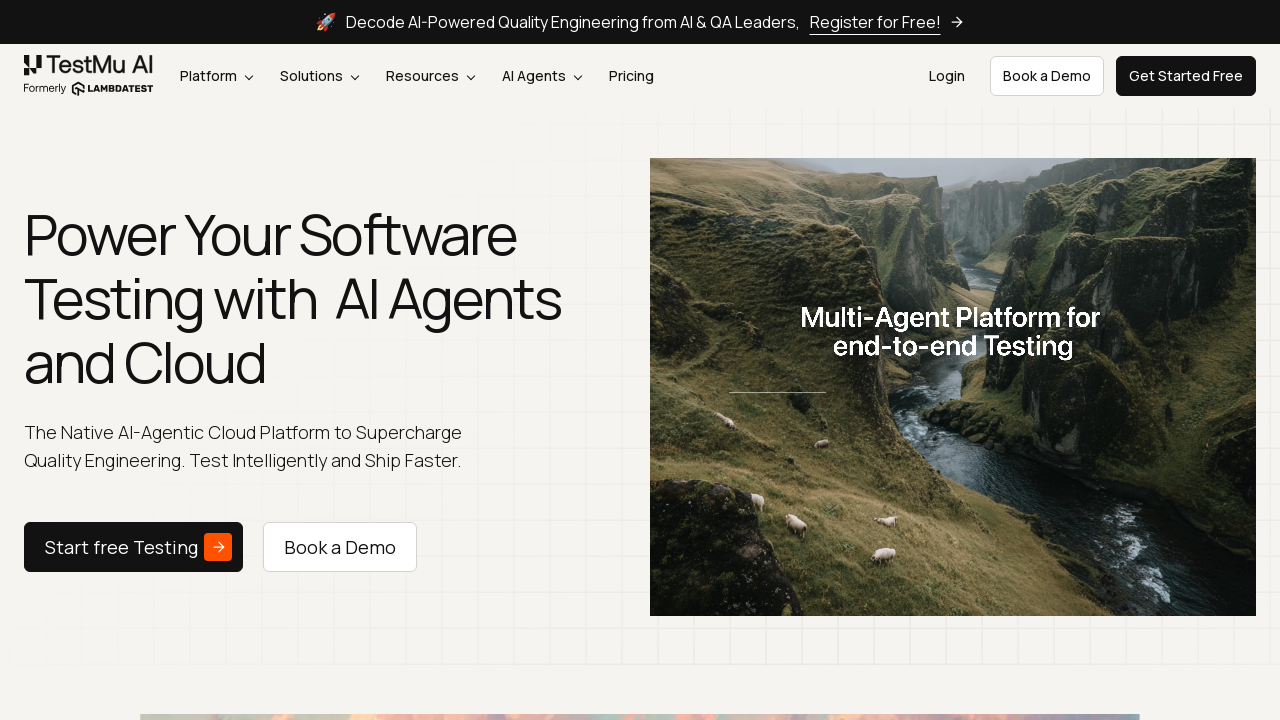

Clicked Bank Manager Login button
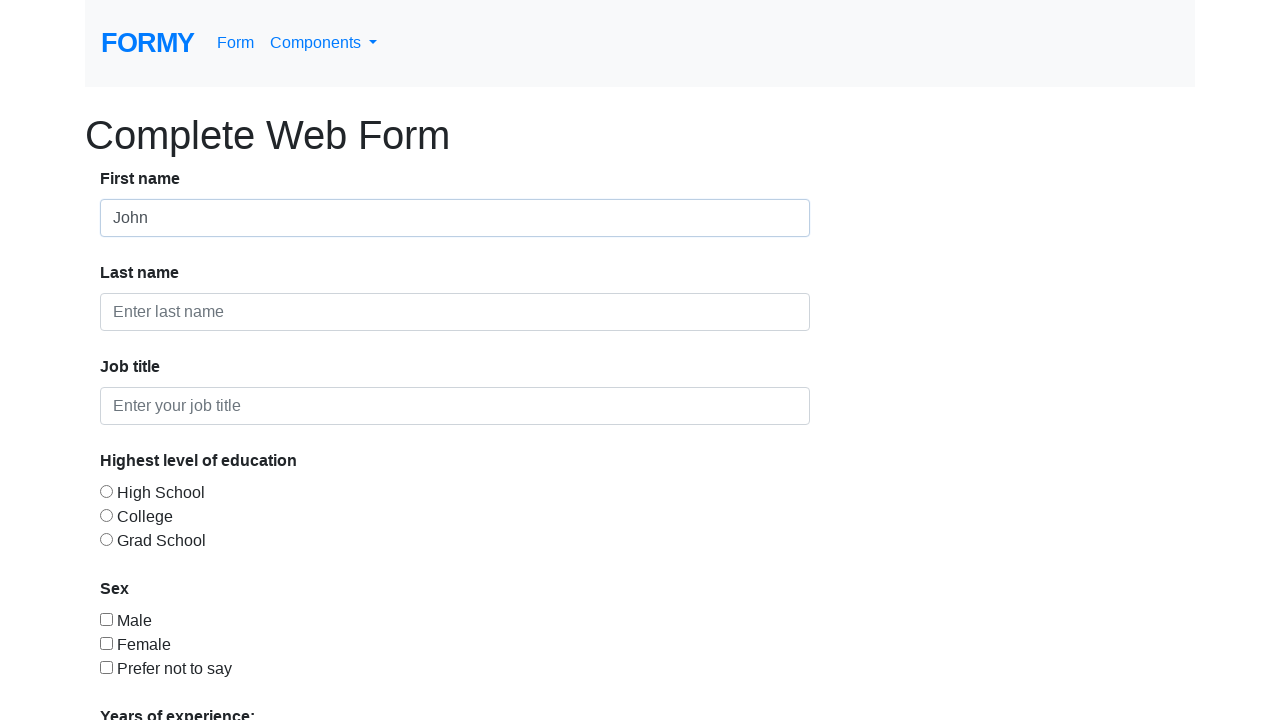

Clicked on Customers tab
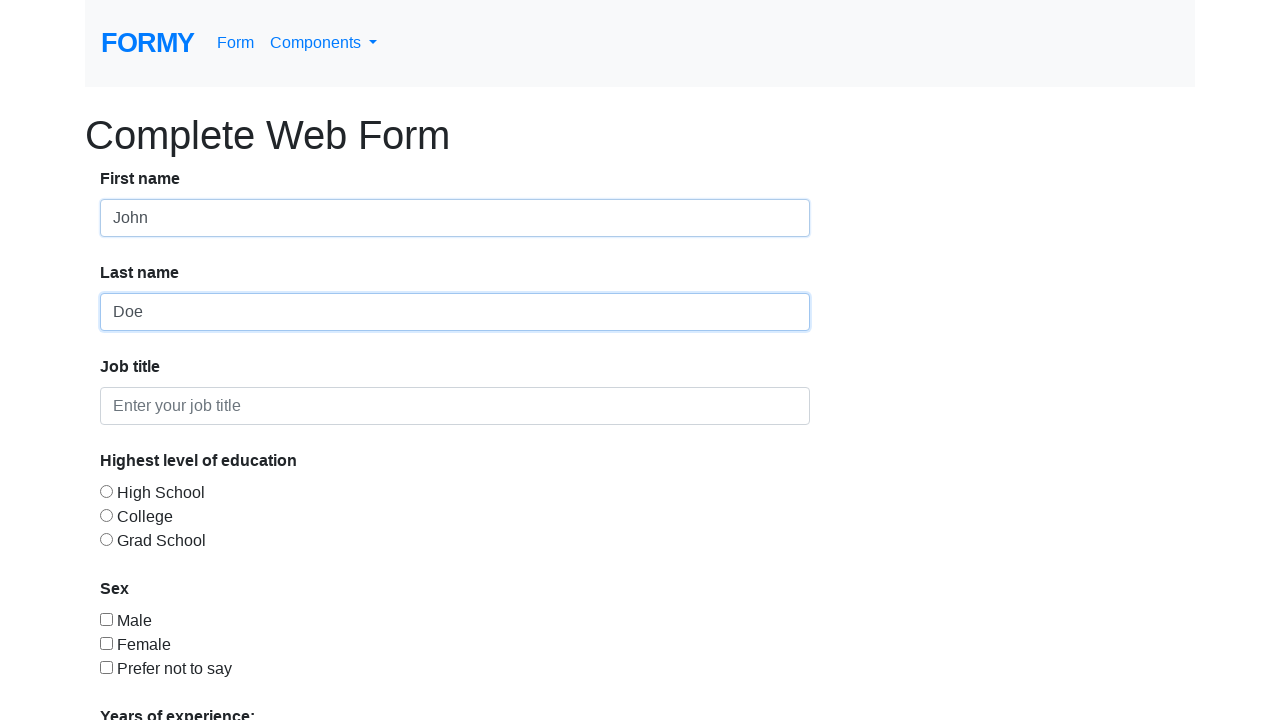

Customer list loaded with delete buttons visible
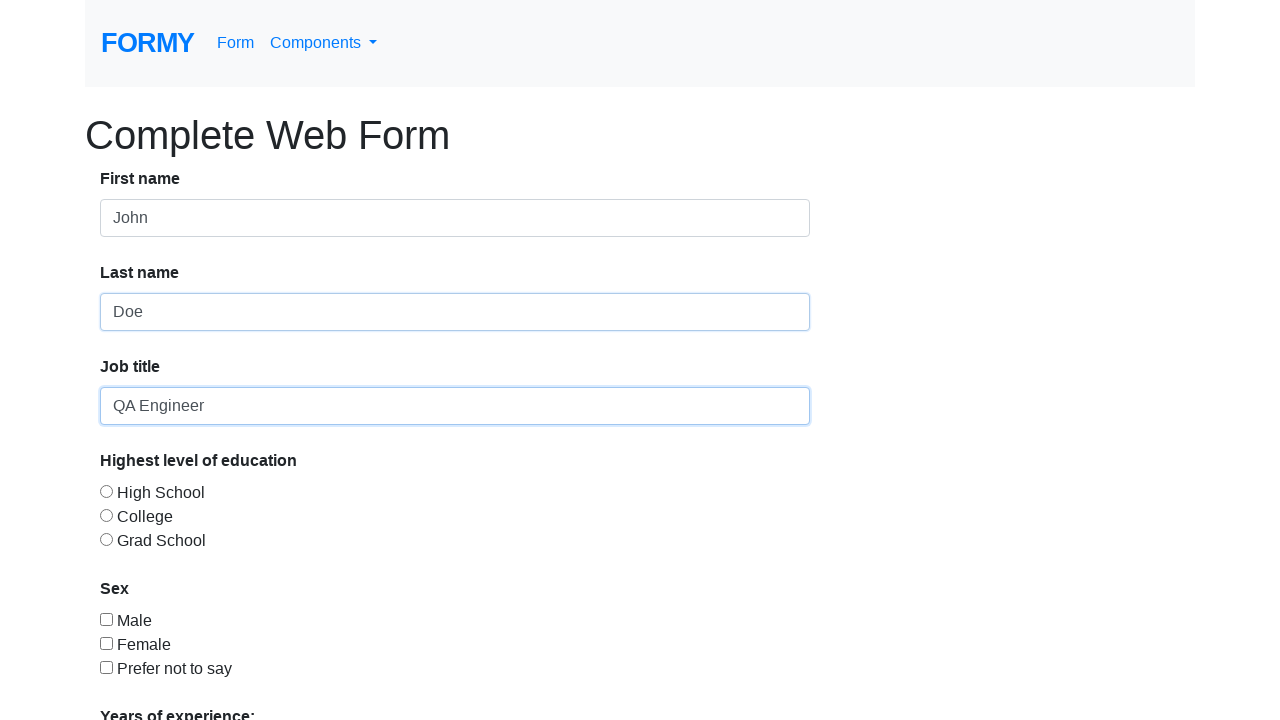

Found 5 customer accounts to delete
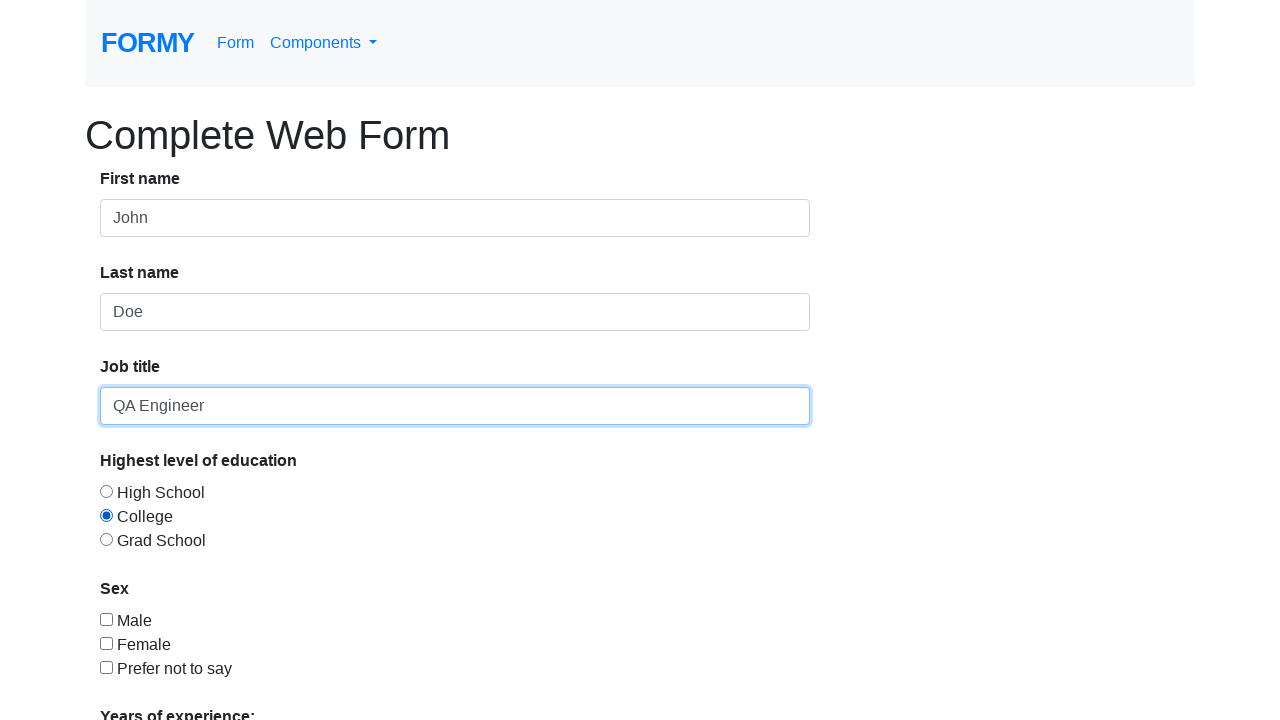

Delete button available for customer 1
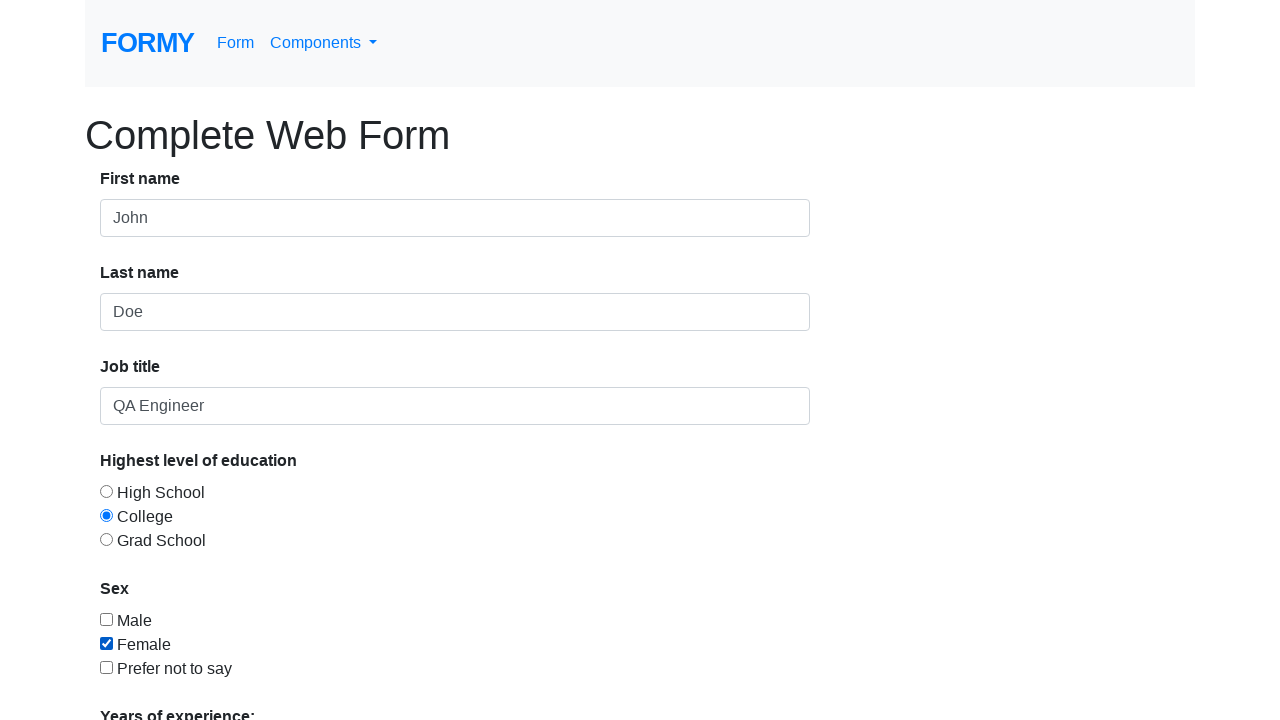

Clicked delete button for customer 1
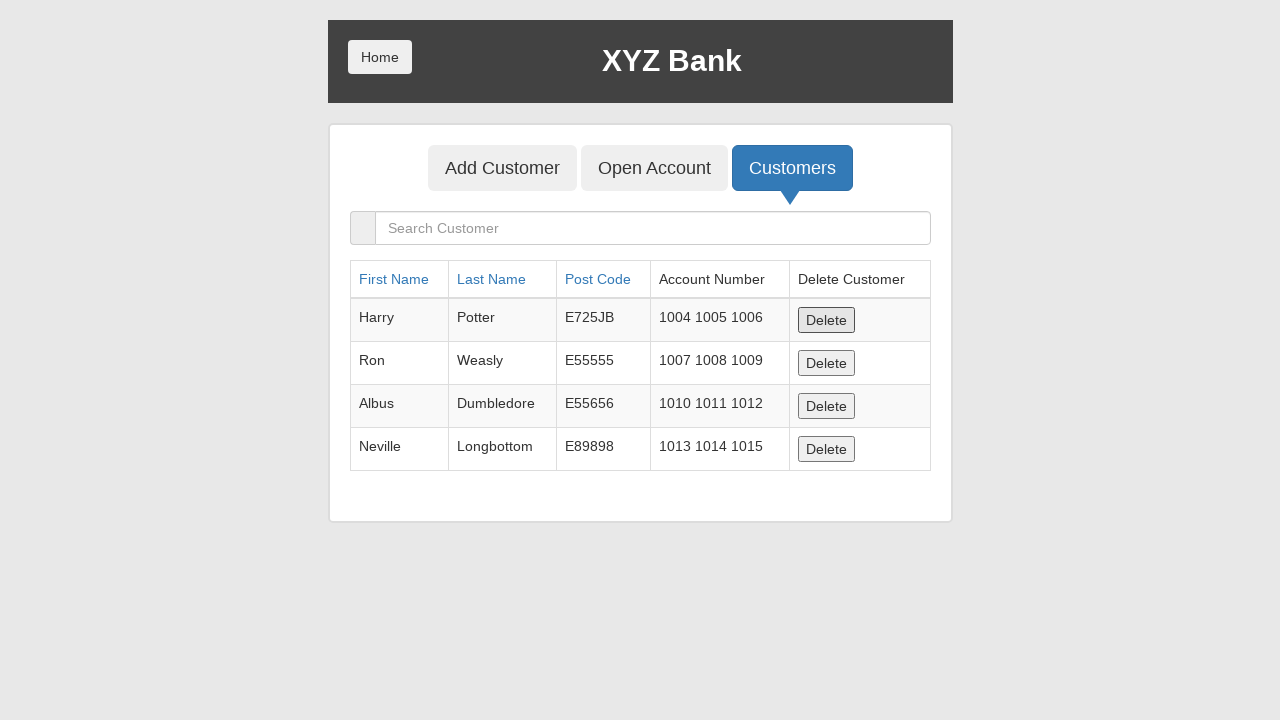

Waited for customer list to update after deletion 1
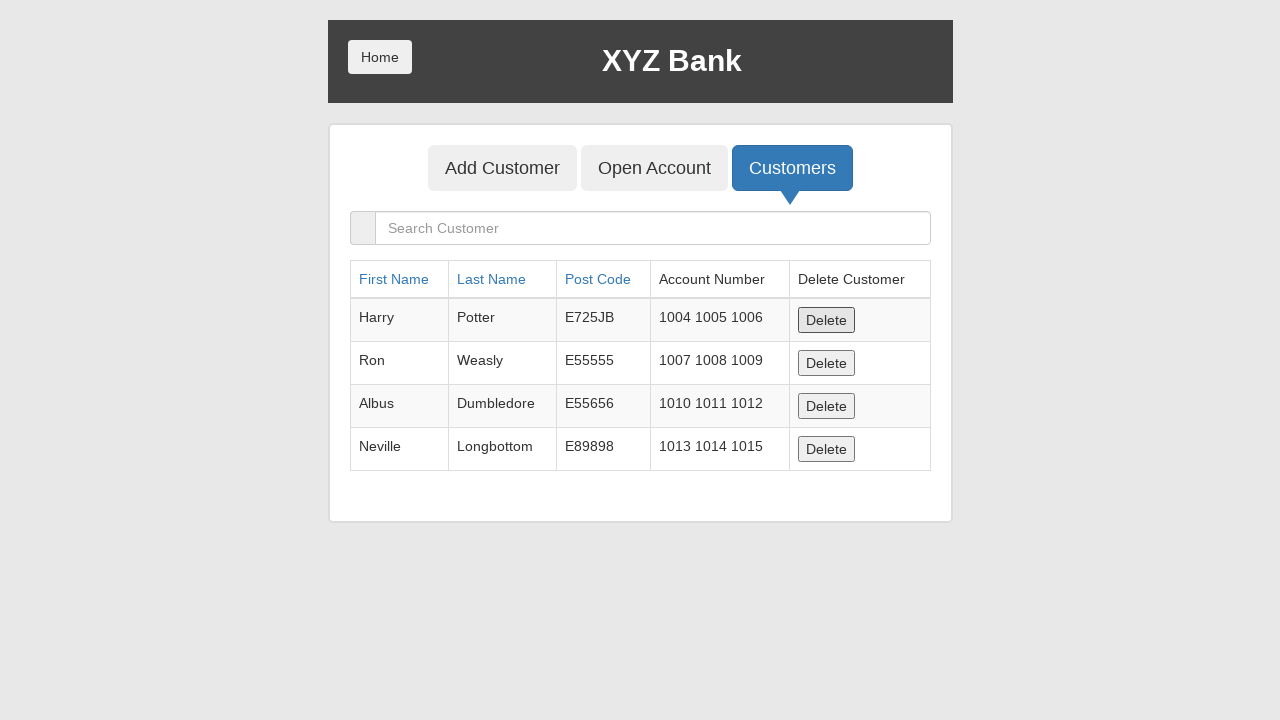

Delete button available for customer 2
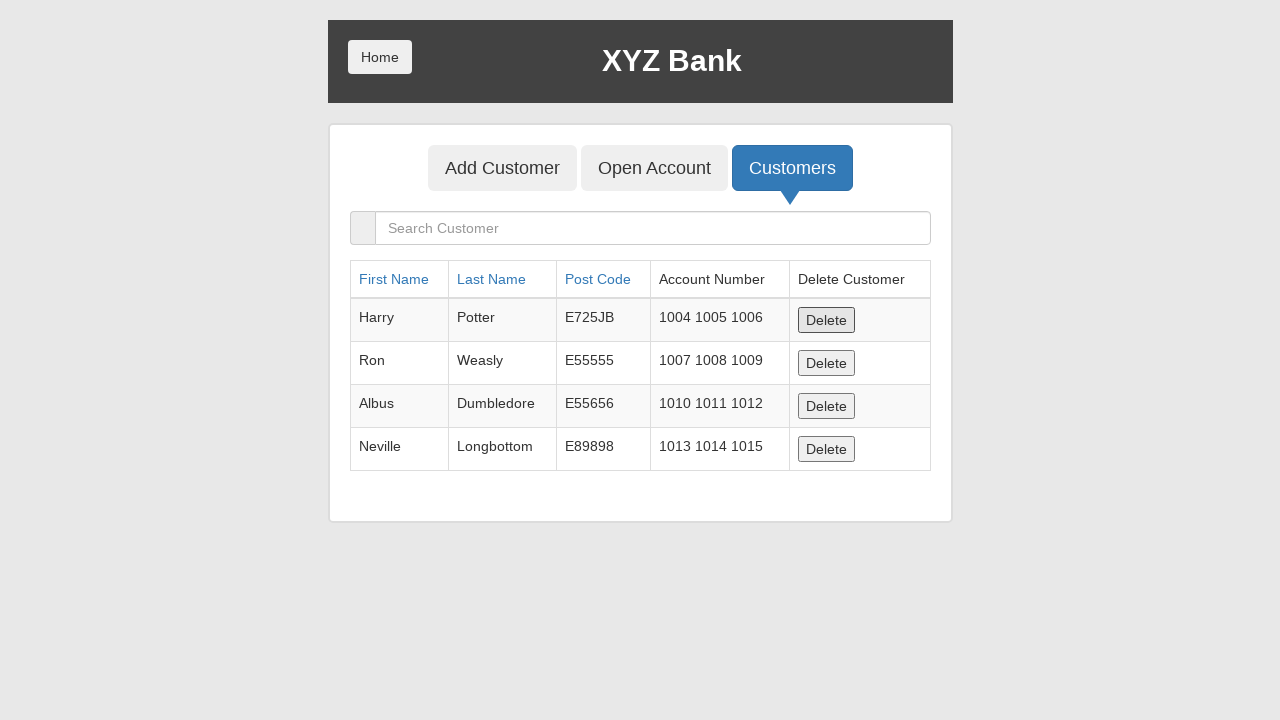

Clicked delete button for customer 2
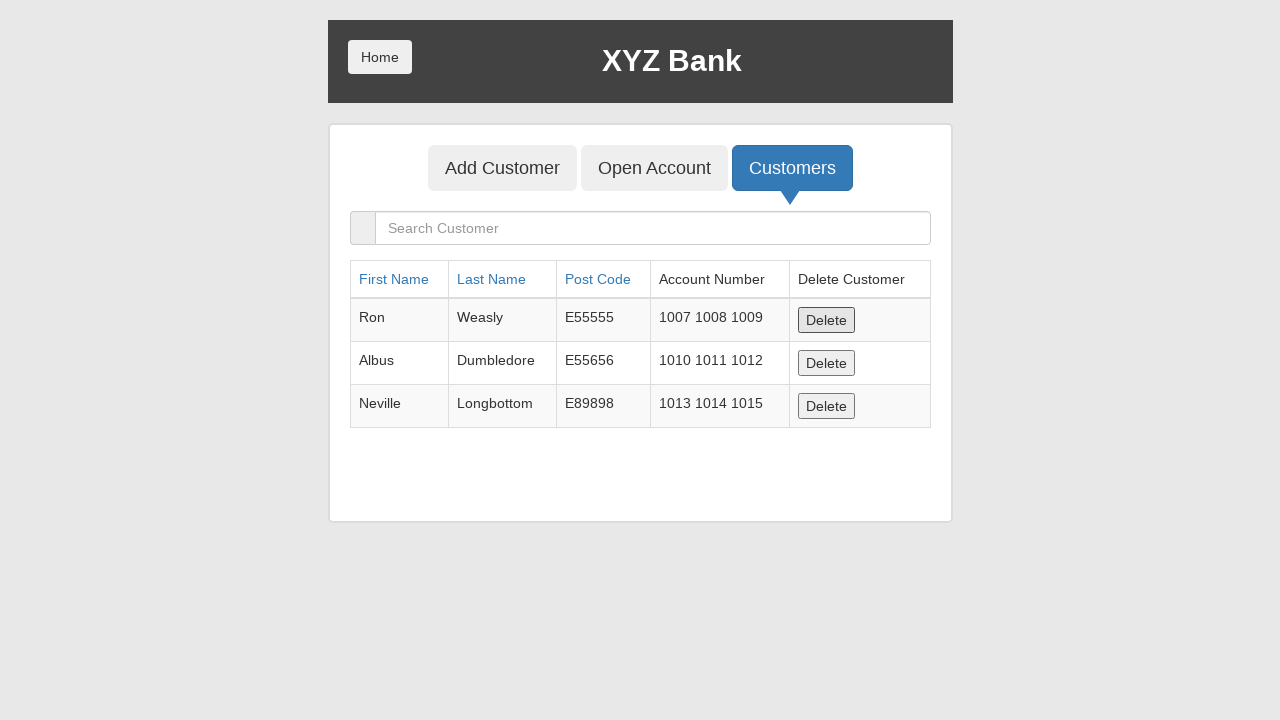

Waited for customer list to update after deletion 2
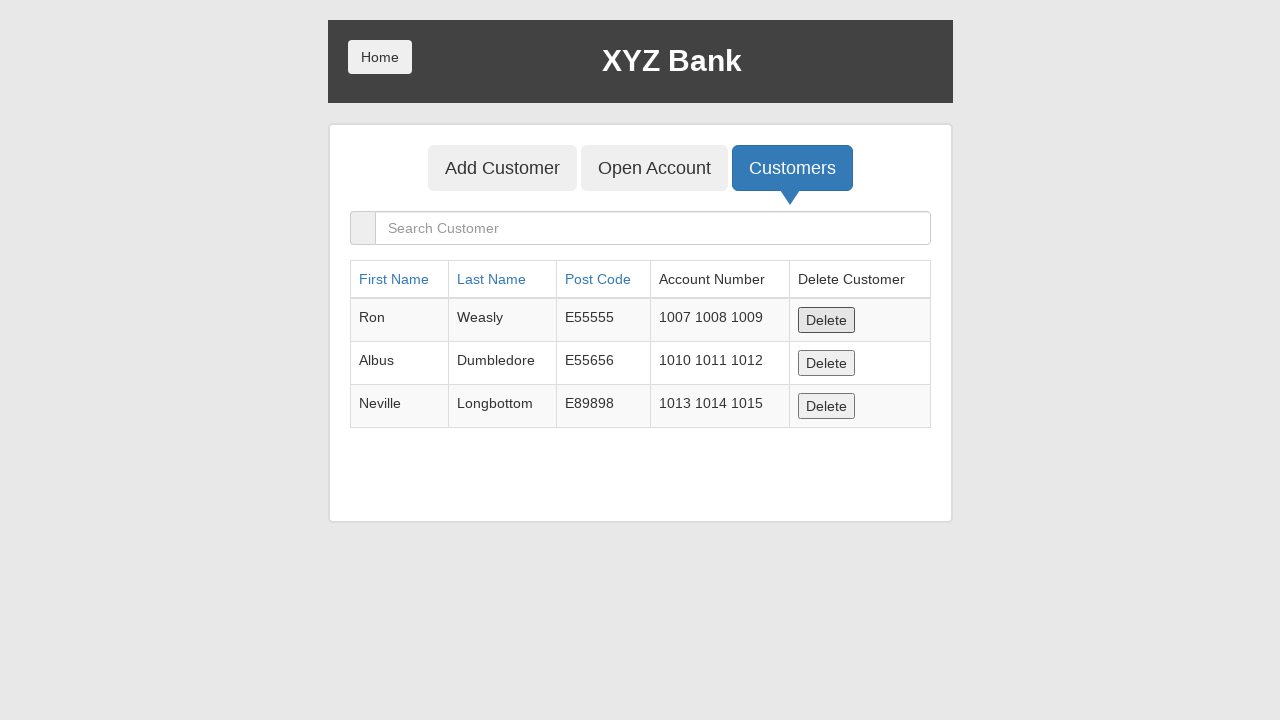

Delete button available for customer 3
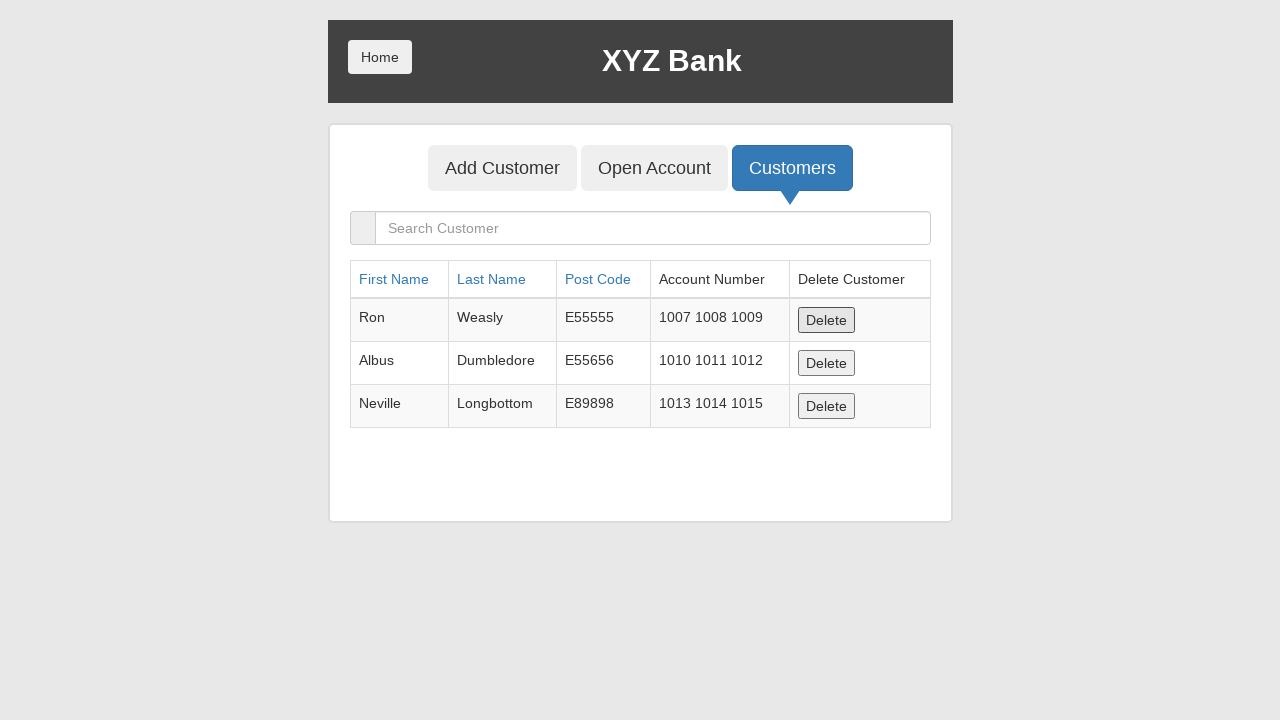

Clicked delete button for customer 3
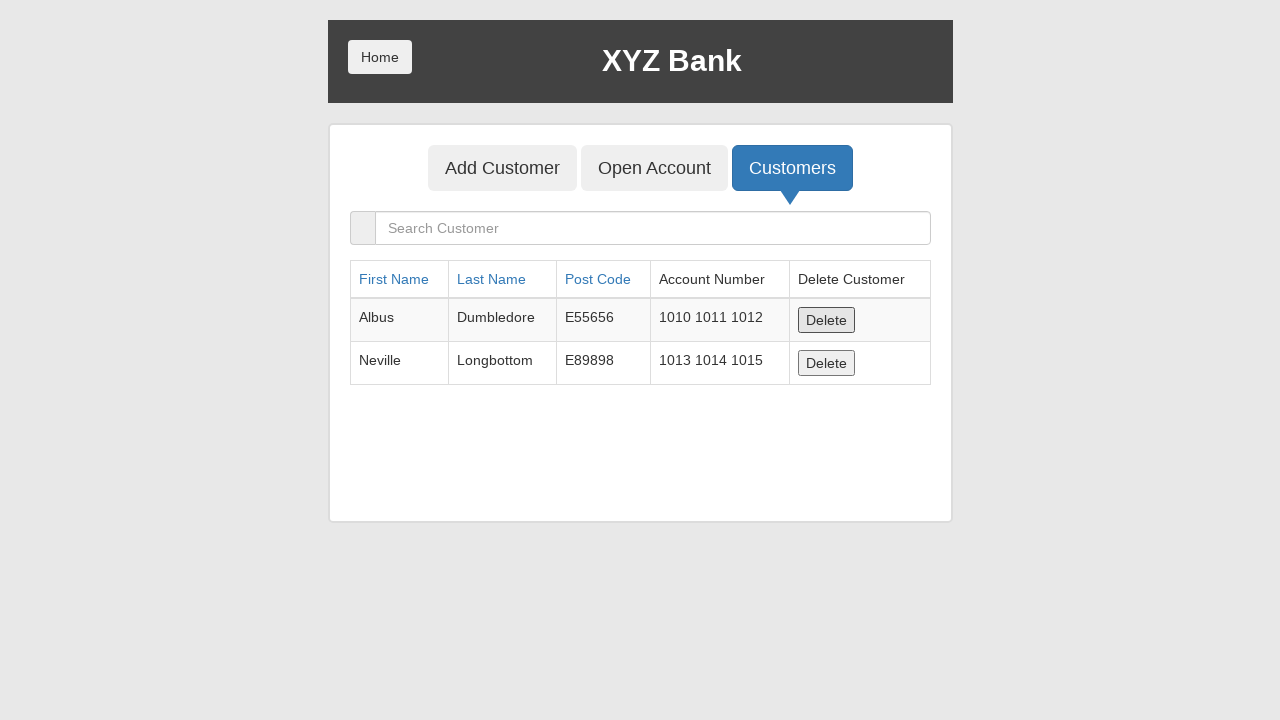

Waited for customer list to update after deletion 3
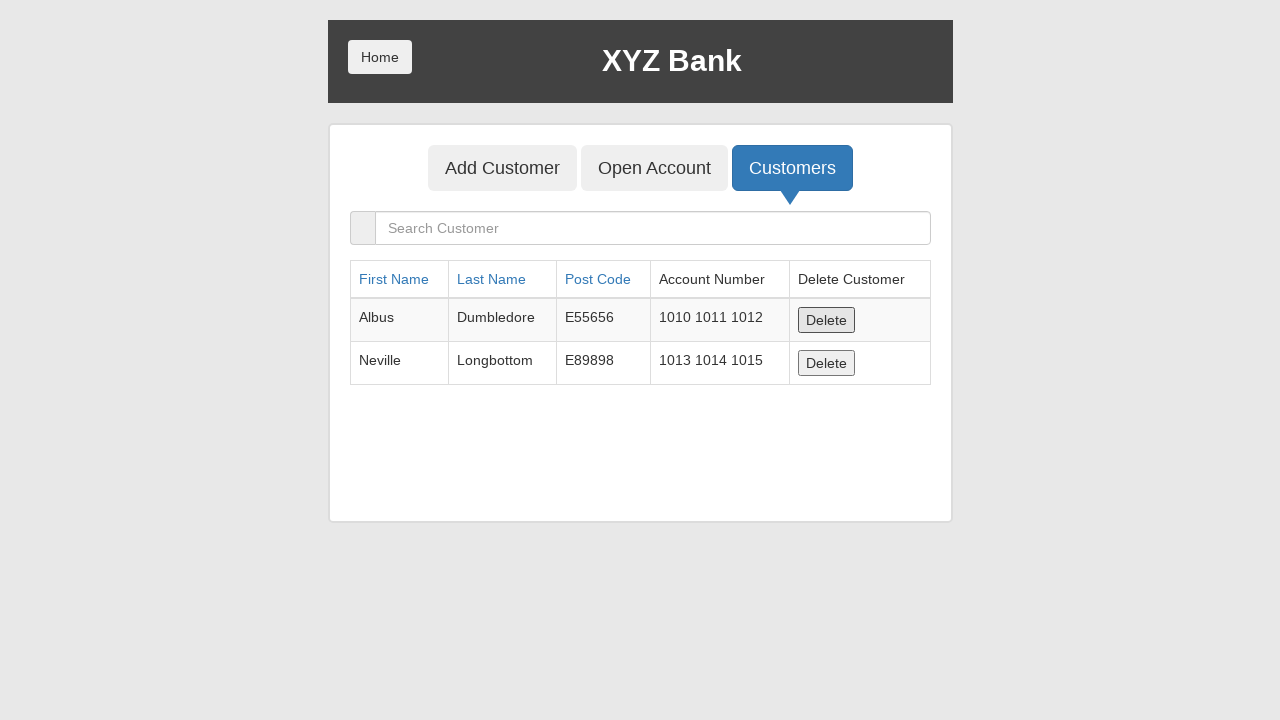

Delete button available for customer 4
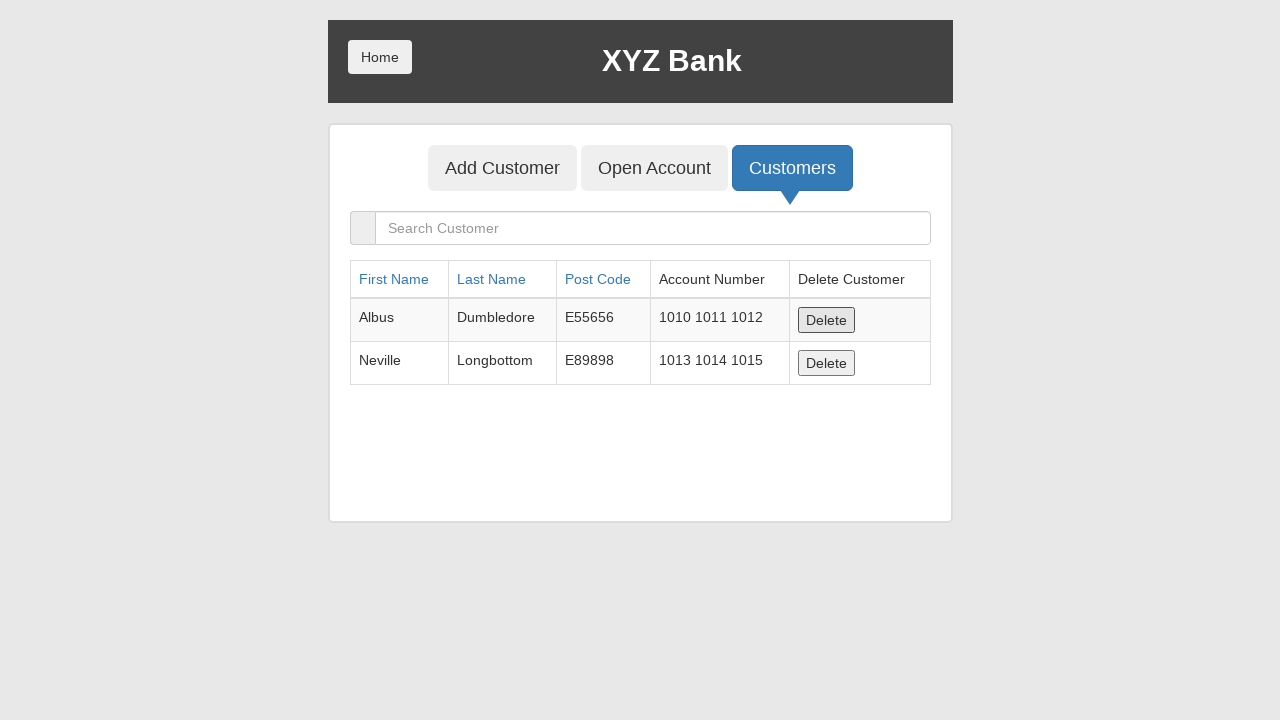

Clicked delete button for customer 4
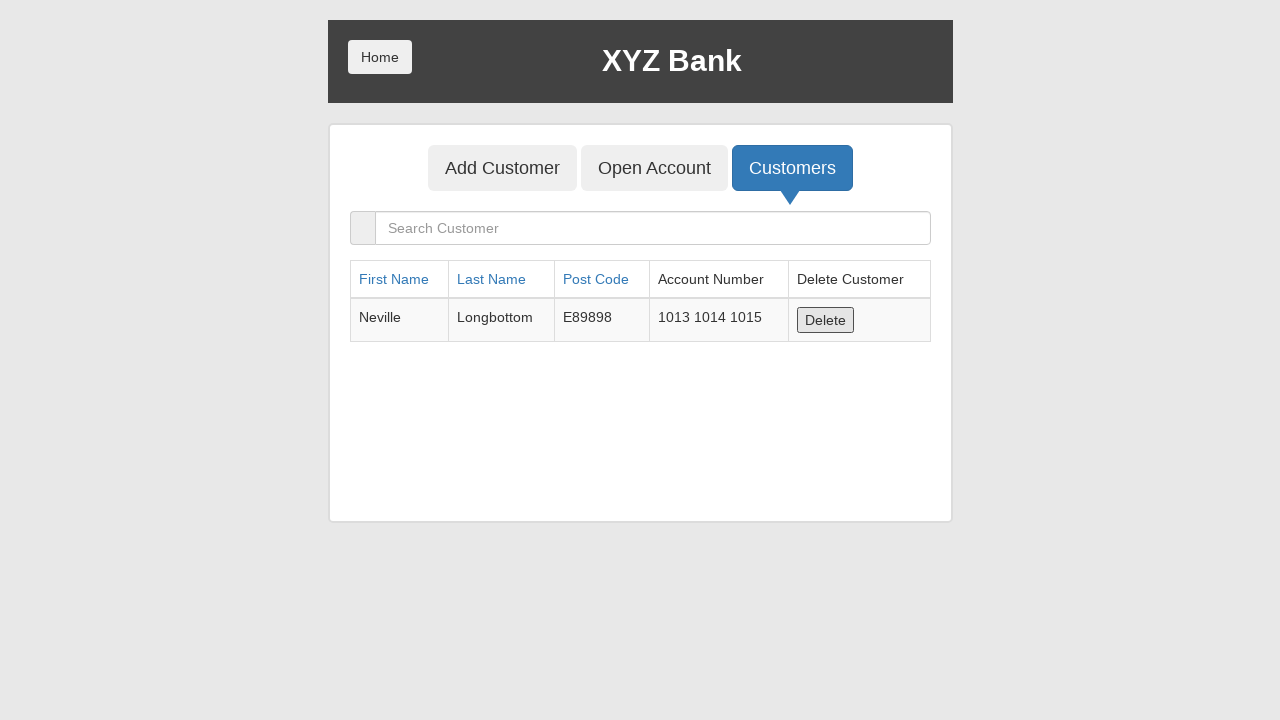

Waited for customer list to update after deletion 4
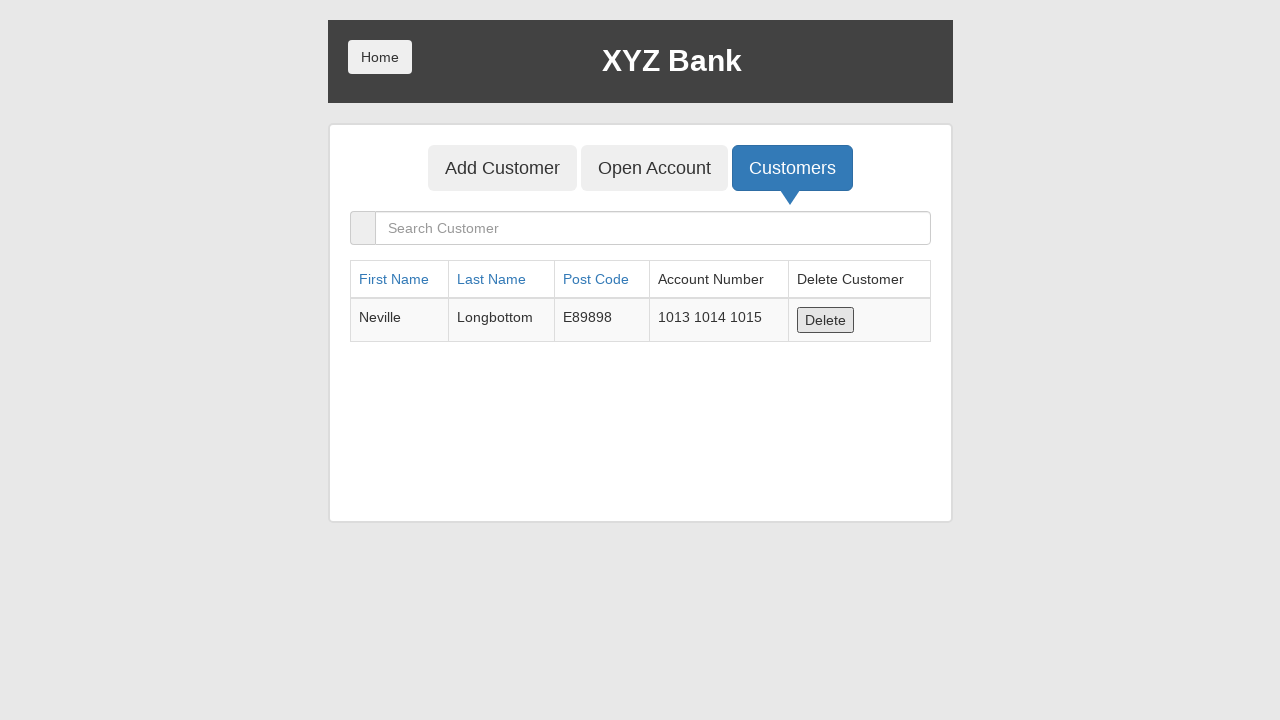

Delete button available for customer 5
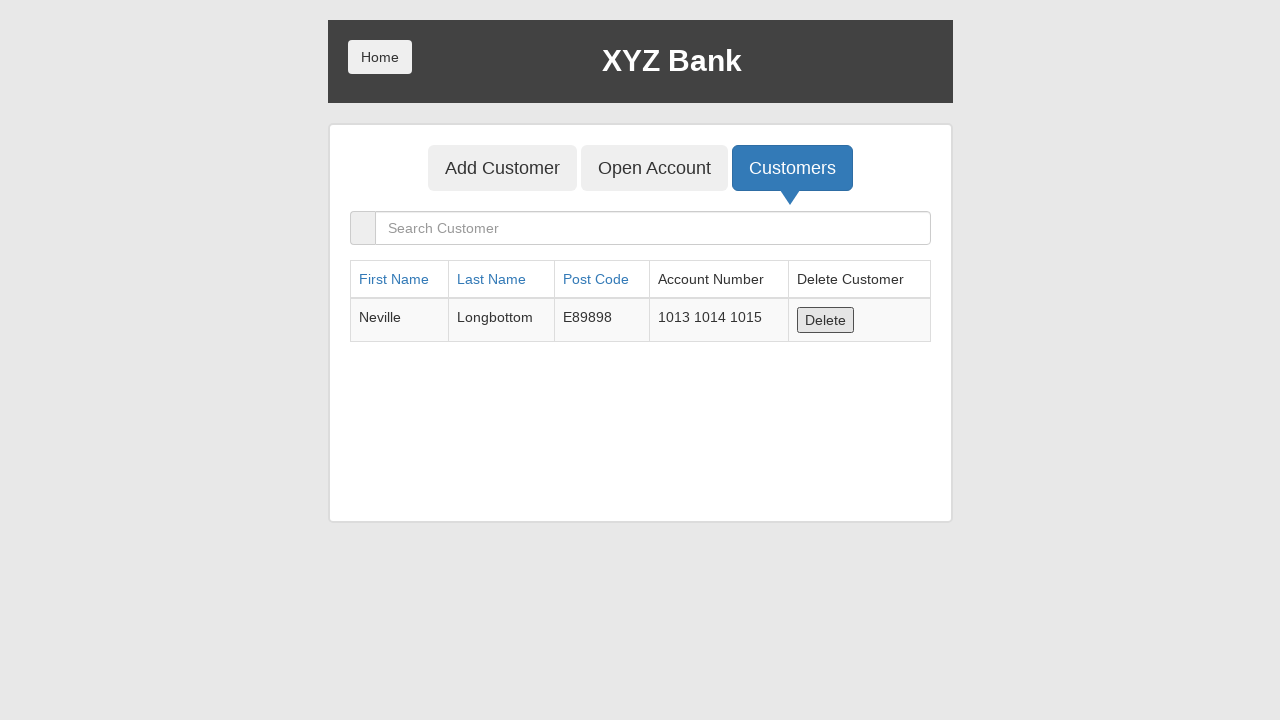

Clicked delete button for customer 5
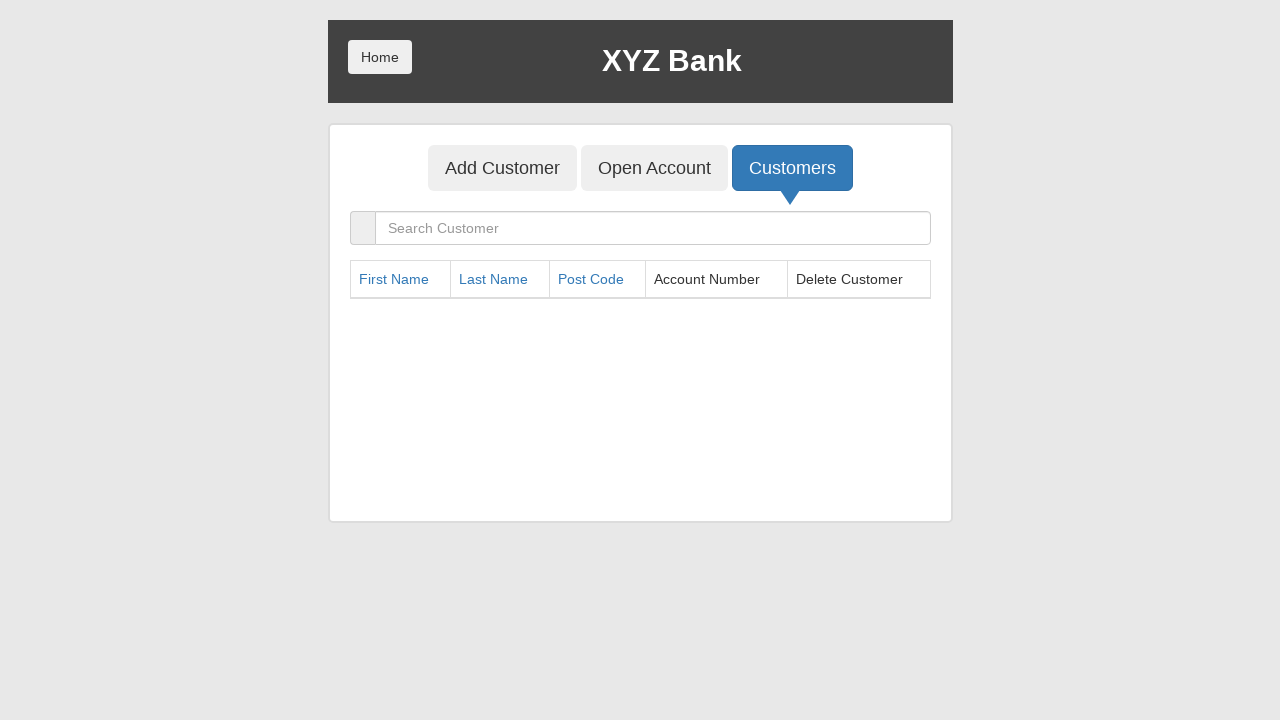

Waited for customer list to update after deletion 5
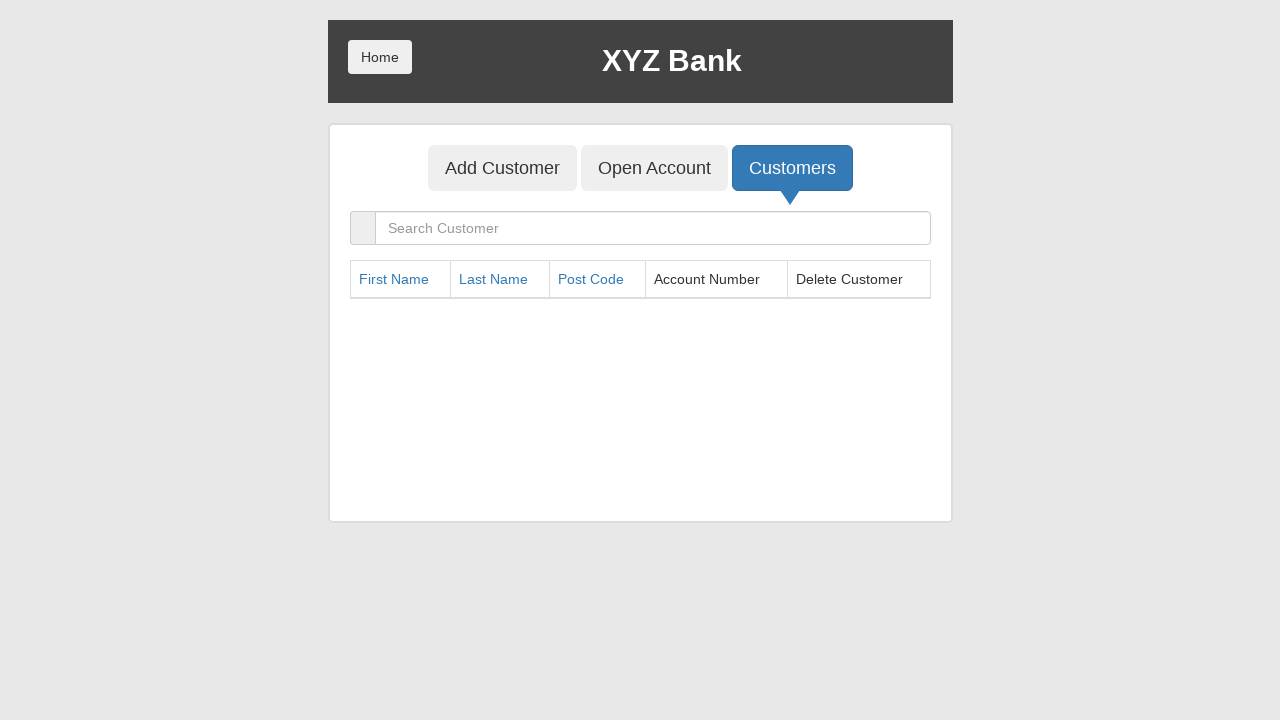

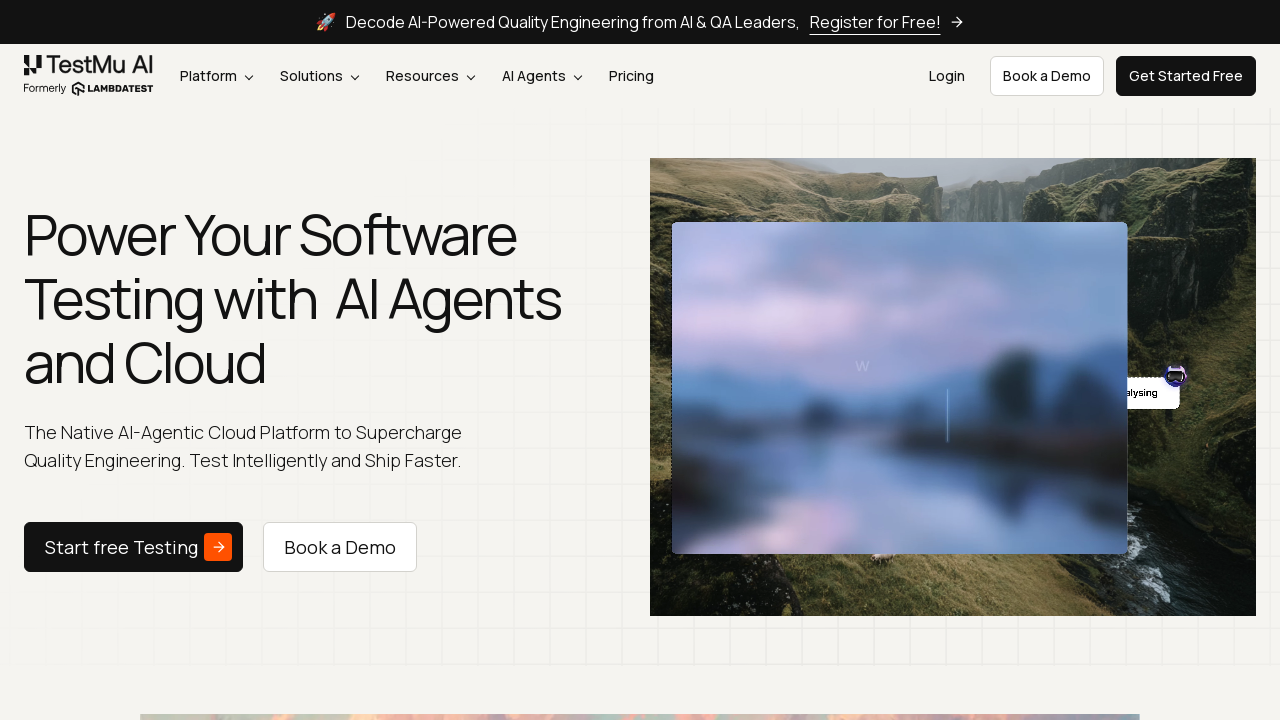